Tests navigation by clicking on a "FREE Shipping" link and verifying the page title contains "WebstaurantPlus"

Starting URL: https://www.webstaurantstore.com/

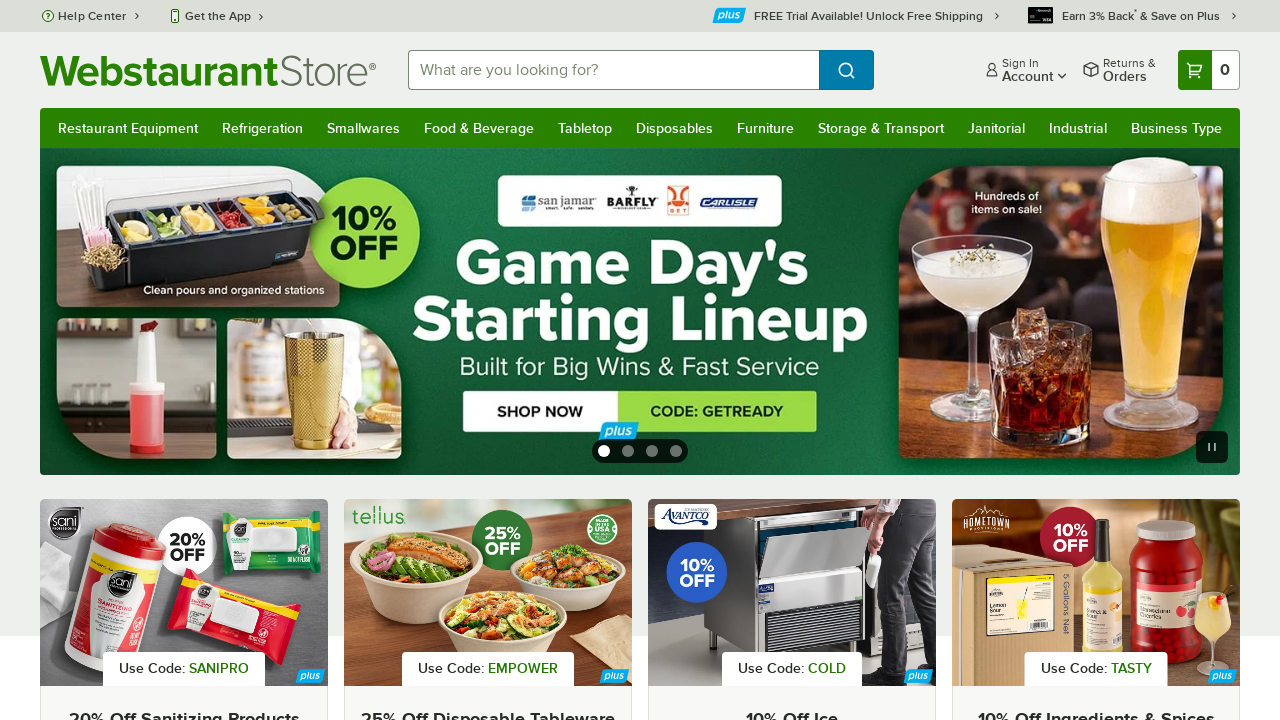

Navigated to https://www.webstaurantstore.com/
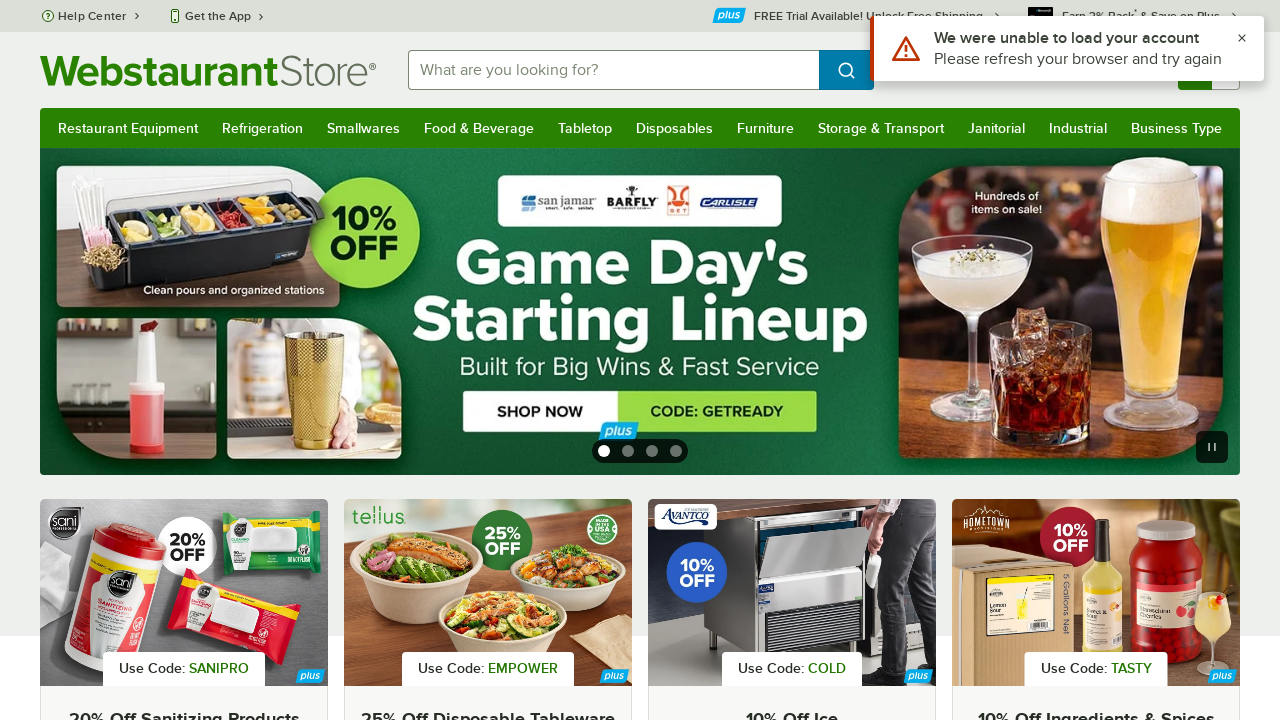

Clicked on 'FREE Shipping' link at (858, 16) on a:has-text('FREE Shipping')
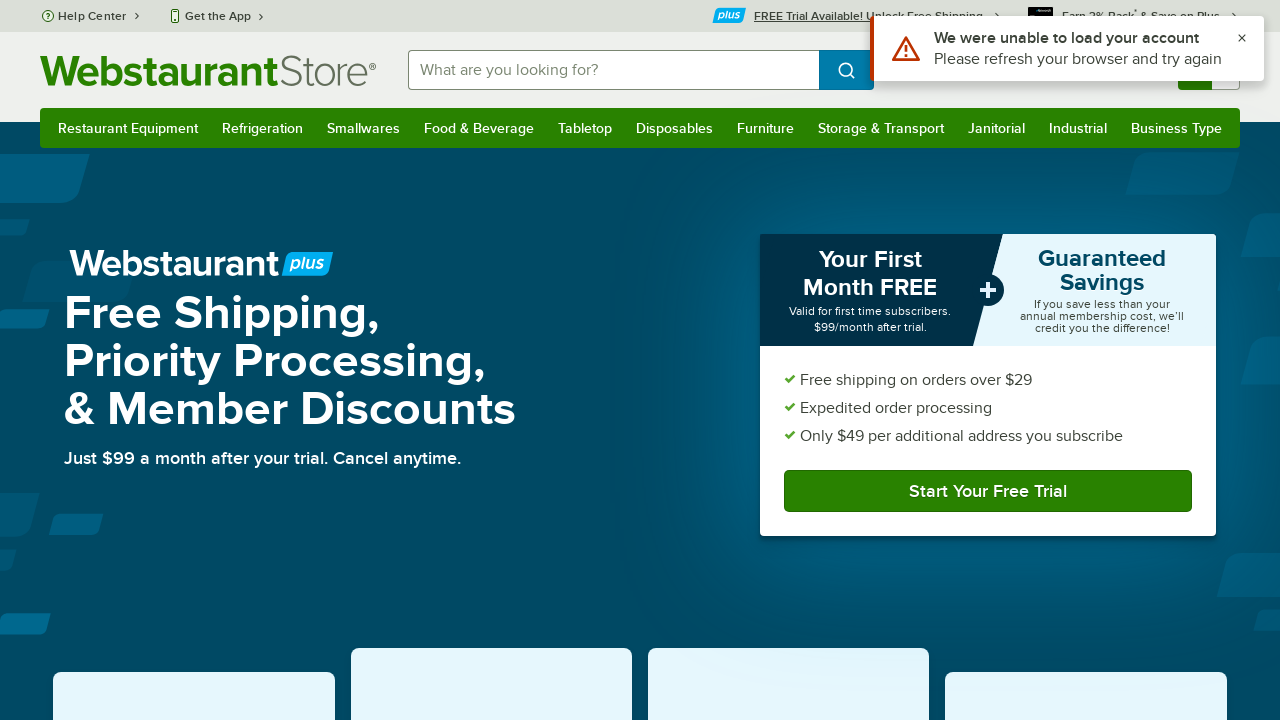

Page loaded - domcontentloaded state reached
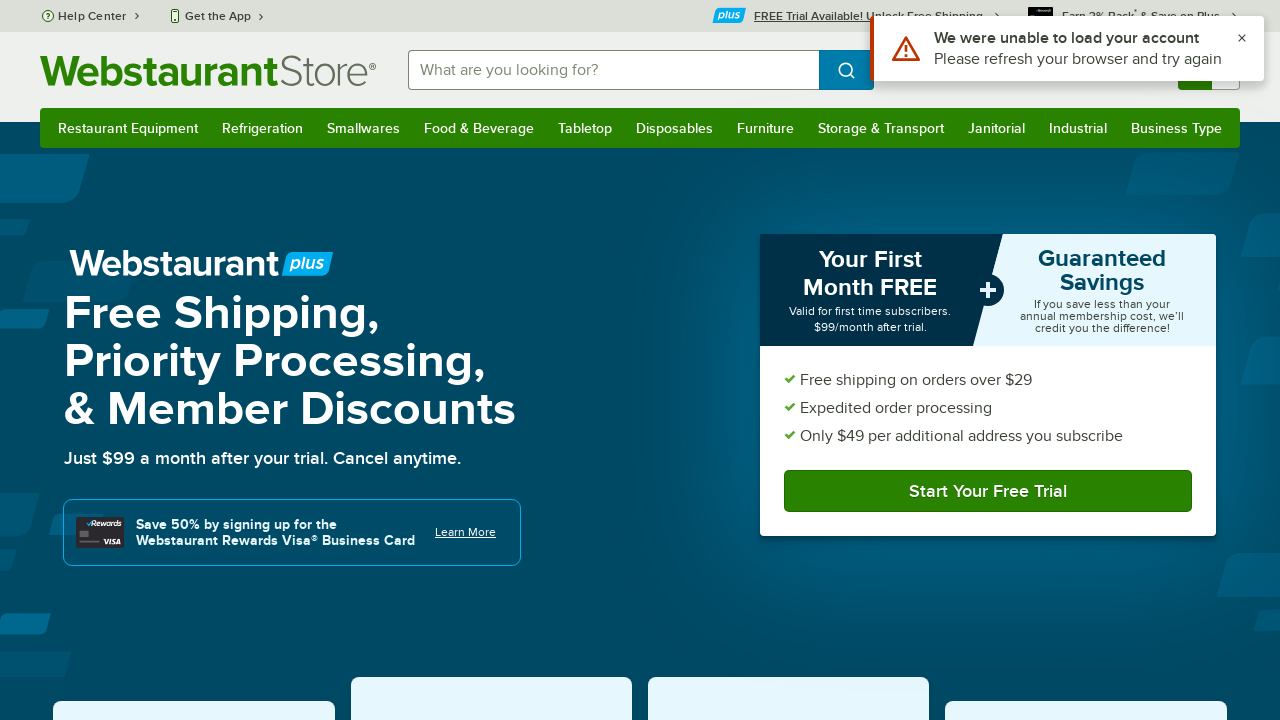

Verified page title contains 'WebstaurantPlus'
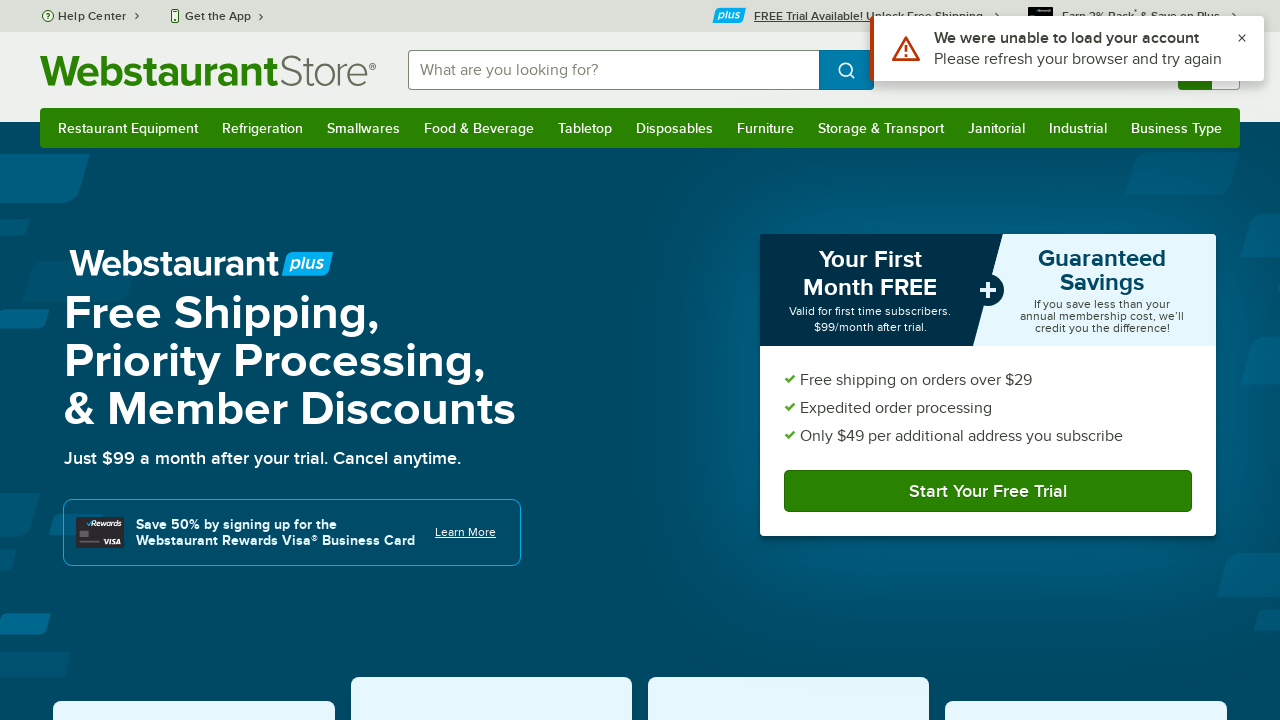

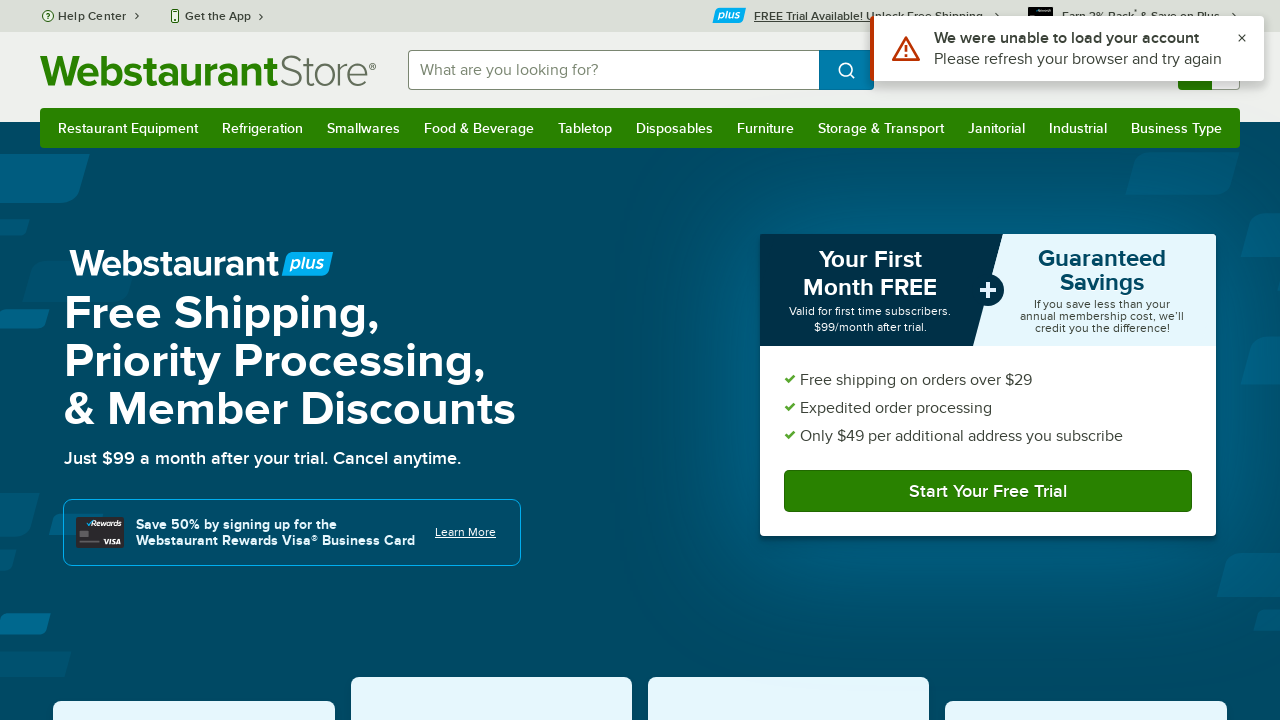